Searches for "Alan Walker" on YouTube by filling the search box and clicking search

Starting URL: https://www.youtube.com

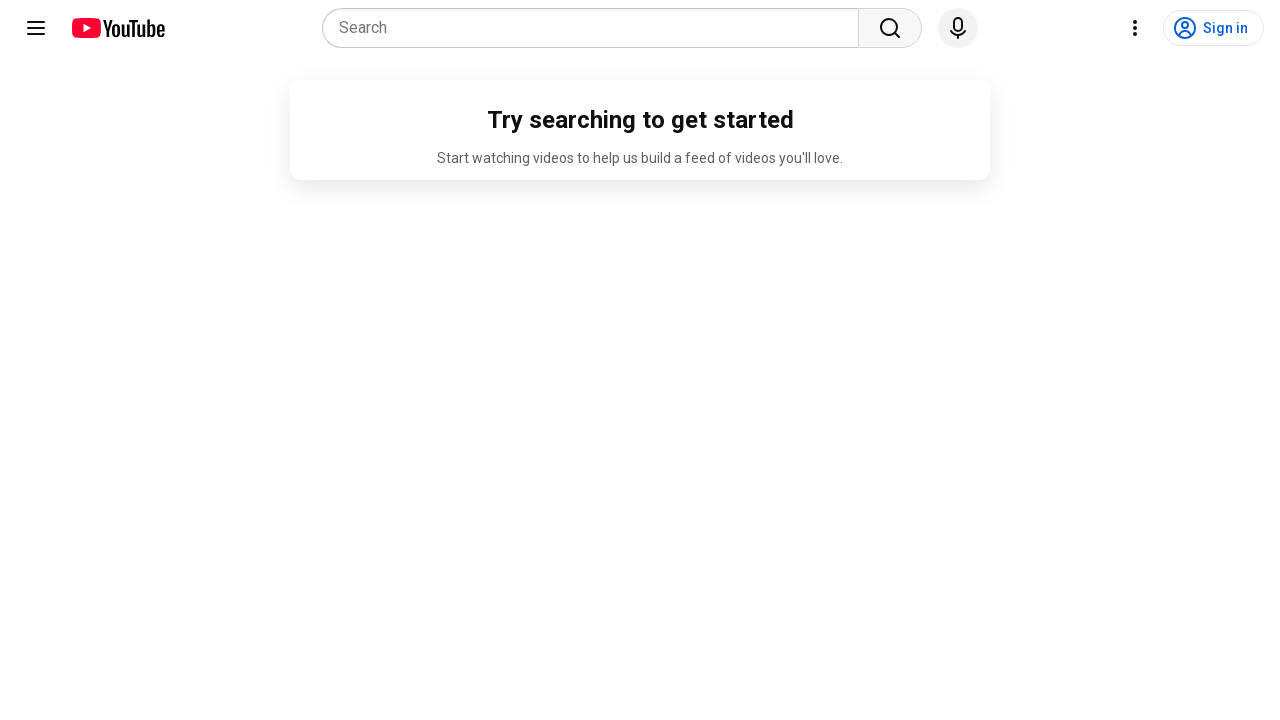

Filled YouTube search box with 'Alan Walker' on input[name='search_query']
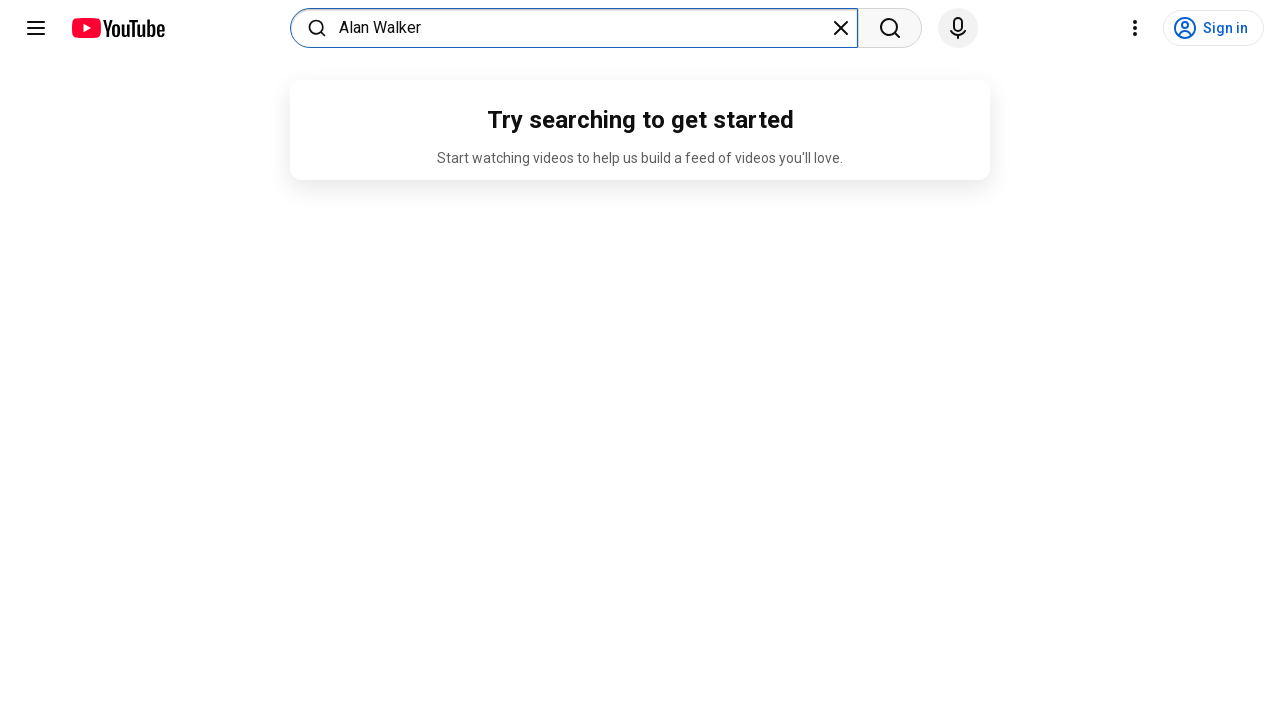

Clicked search button to search for Alan Walker at (890, 28) on button[aria-label='Search']
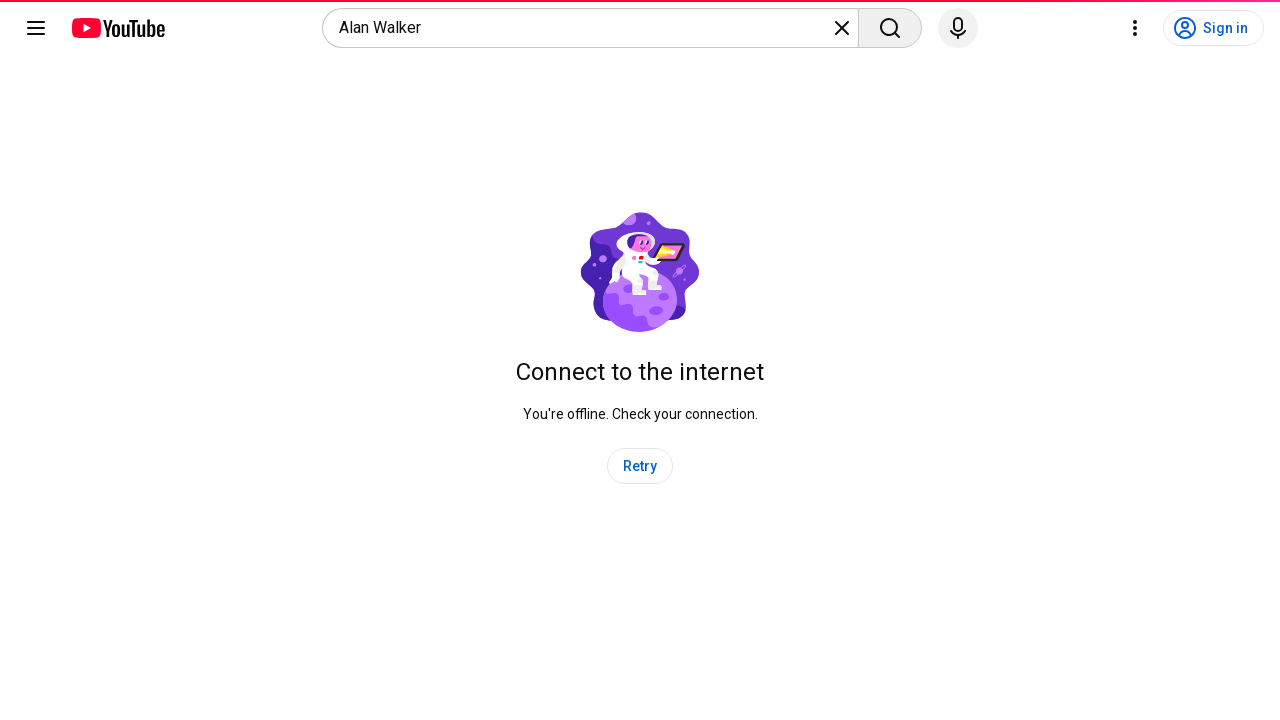

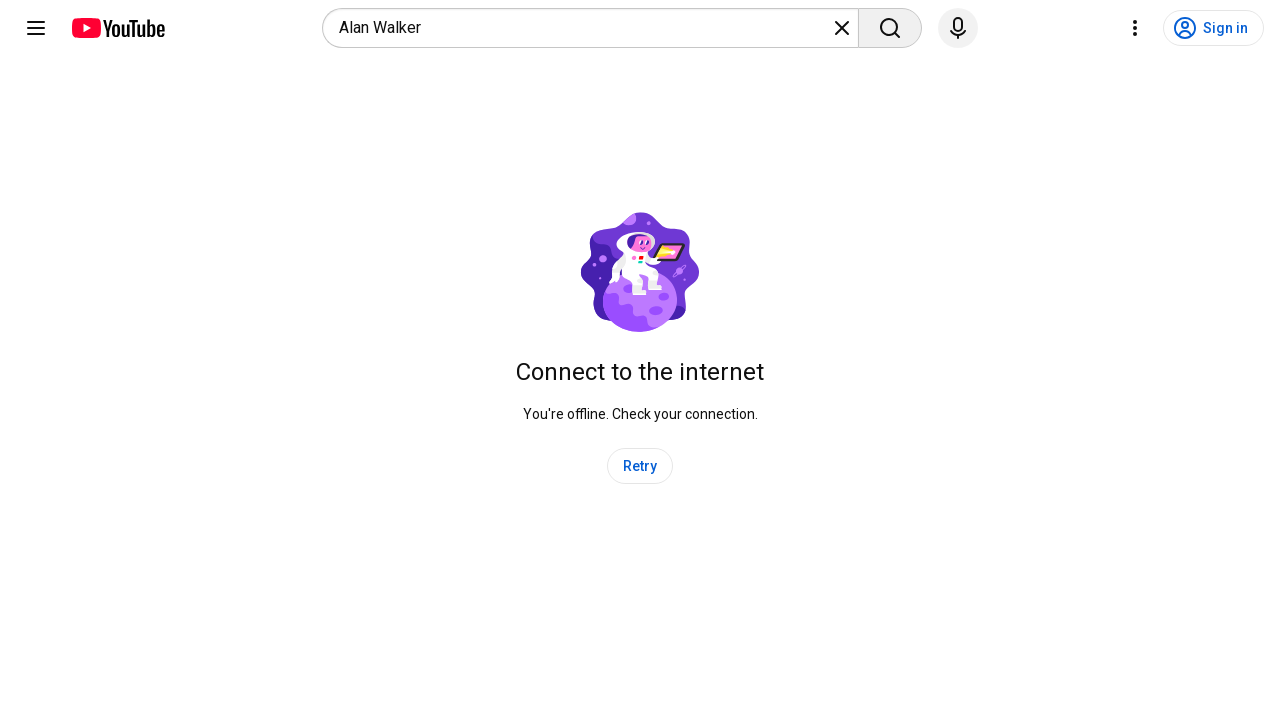